Tests web table functionality by clicking all checkboxes and then clicking the first "More" link

Starting URL: http://seleniumpractise.blogspot.com/

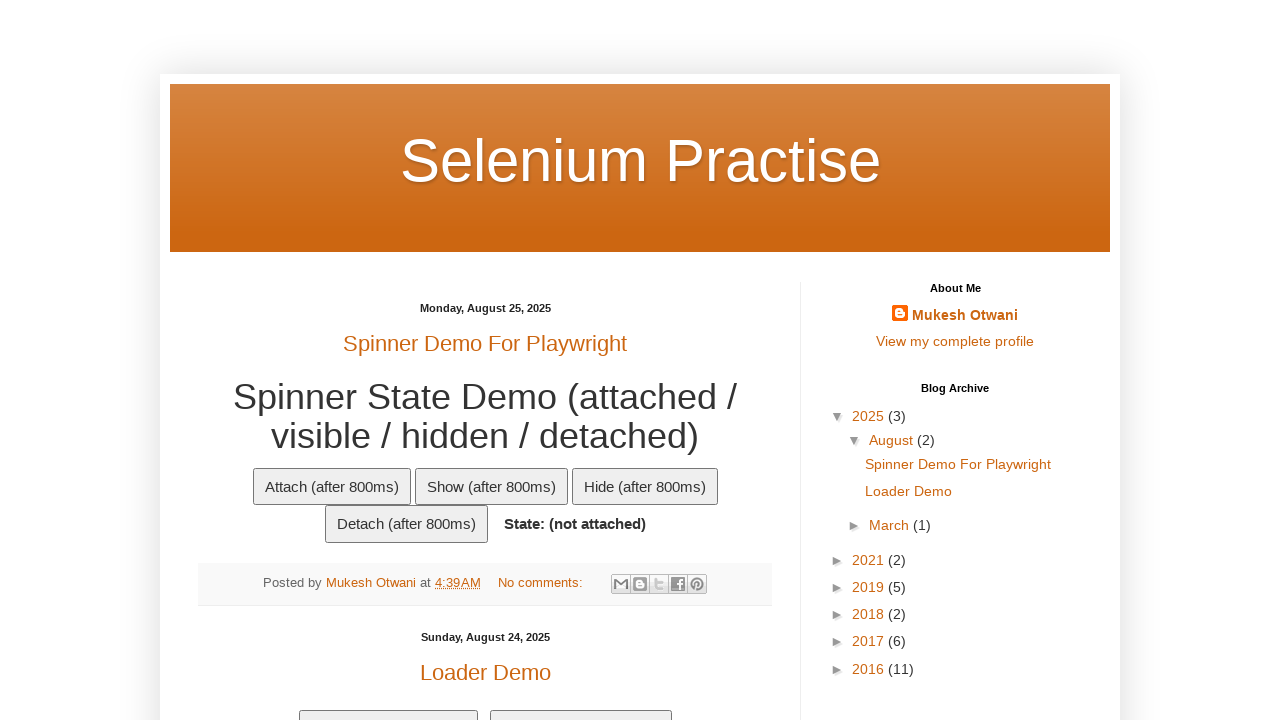

Located all checkboxes in the web table
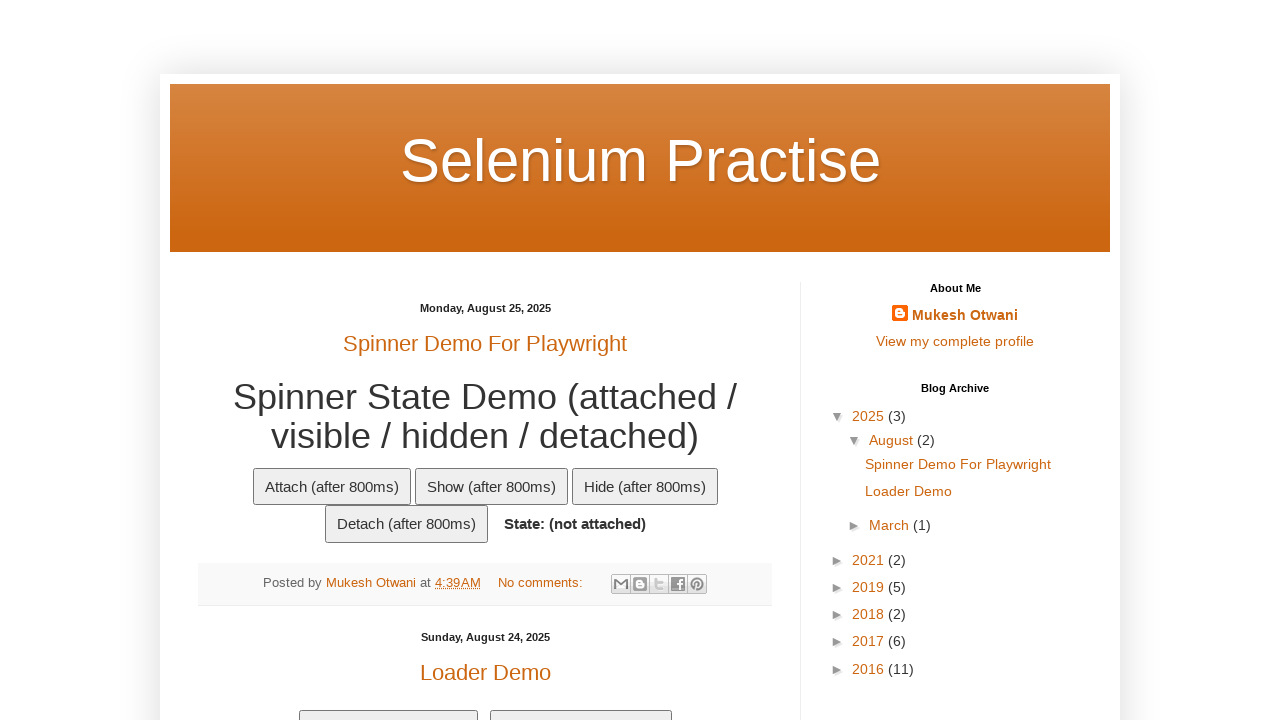

Located all 'More' links in the web table
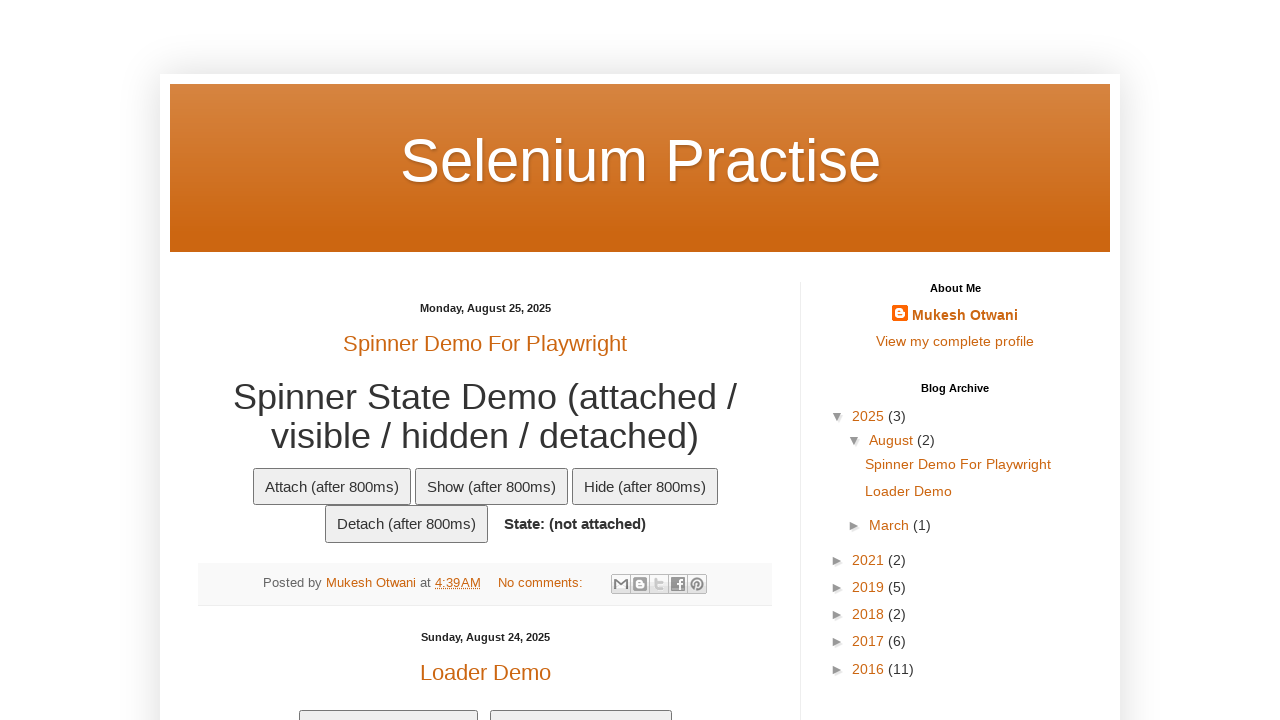

Clicked a checkbox in the web table at (208, 360) on xpath=//td//input >> nth=0
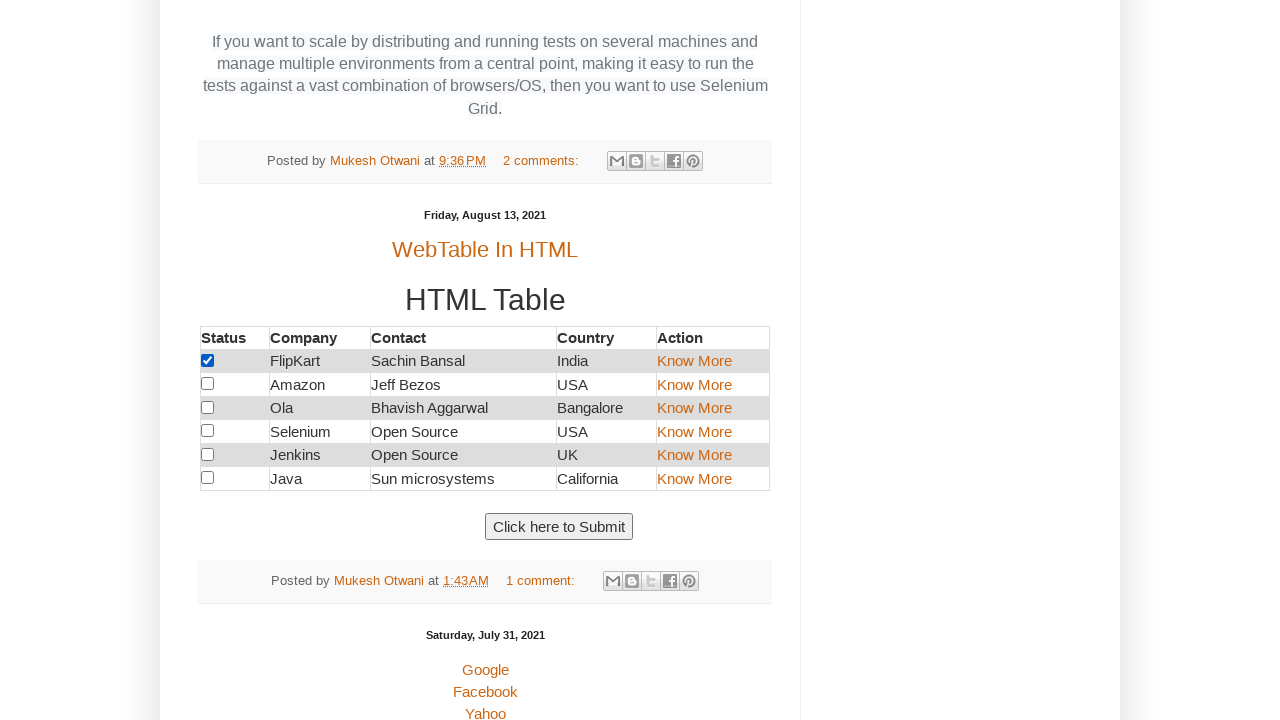

Clicked a checkbox in the web table at (208, 384) on xpath=//td//input >> nth=1
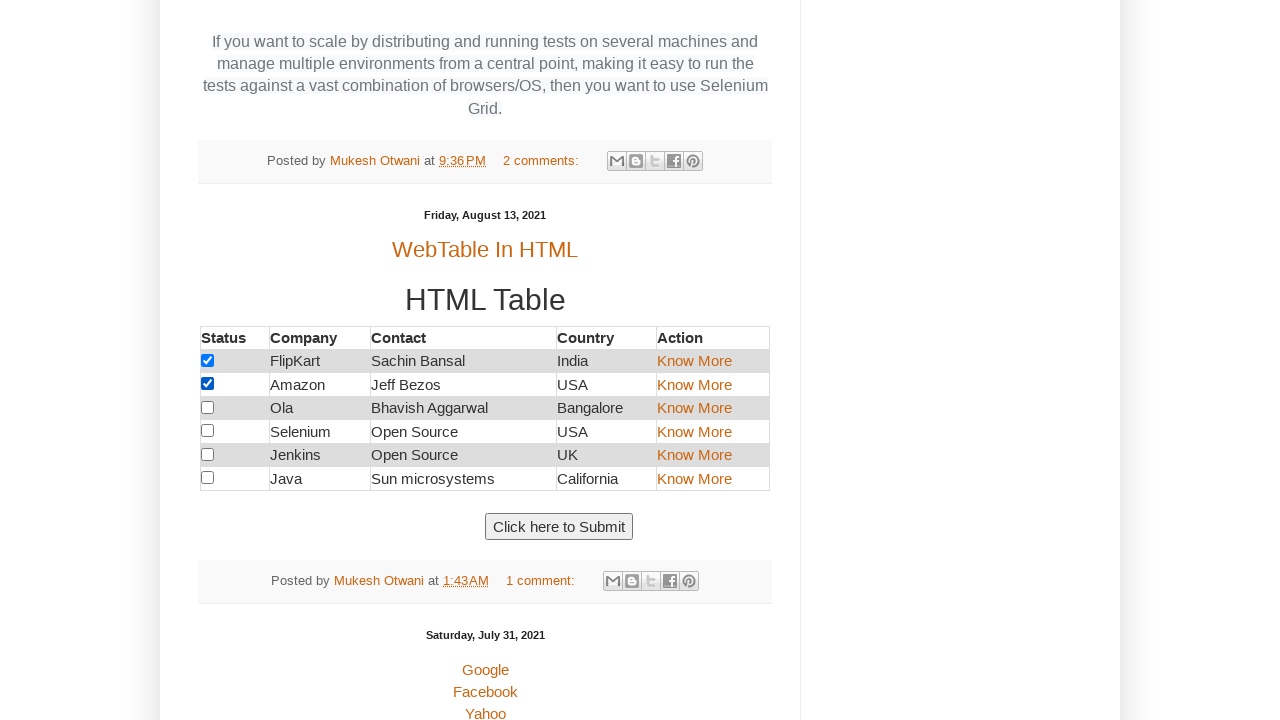

Clicked a checkbox in the web table at (208, 407) on xpath=//td//input >> nth=2
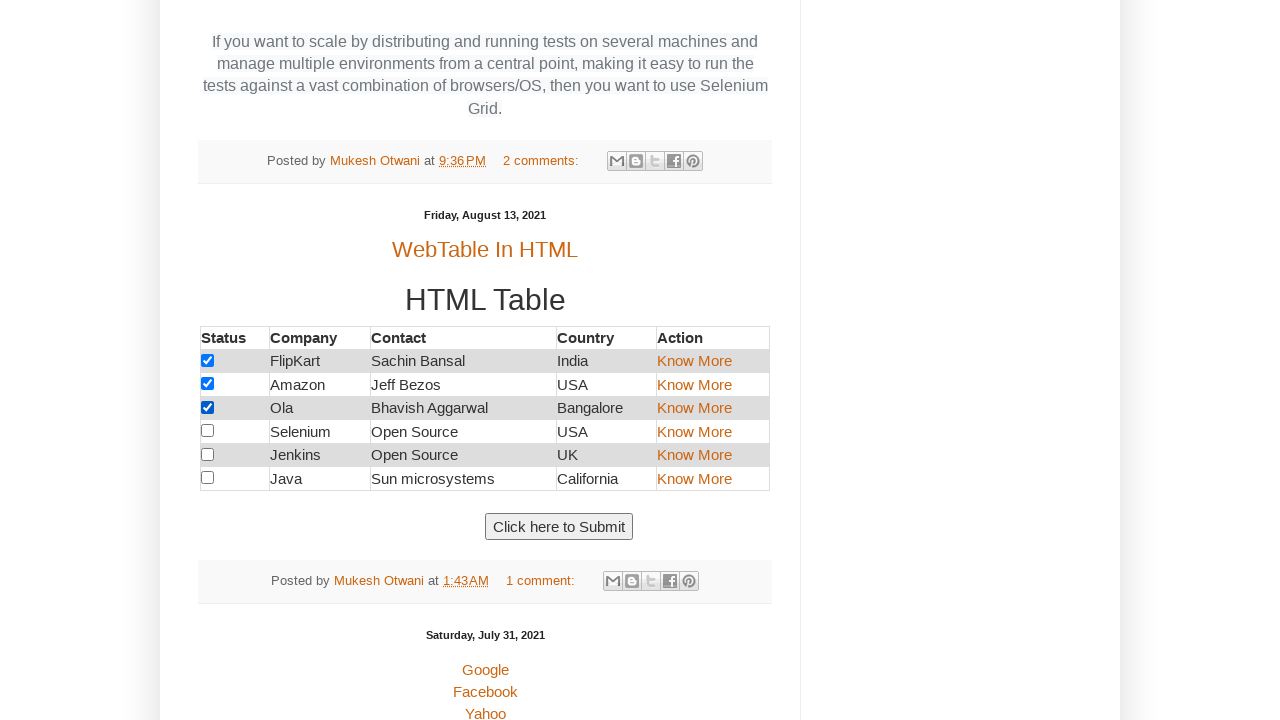

Clicked a checkbox in the web table at (208, 431) on xpath=//td//input >> nth=3
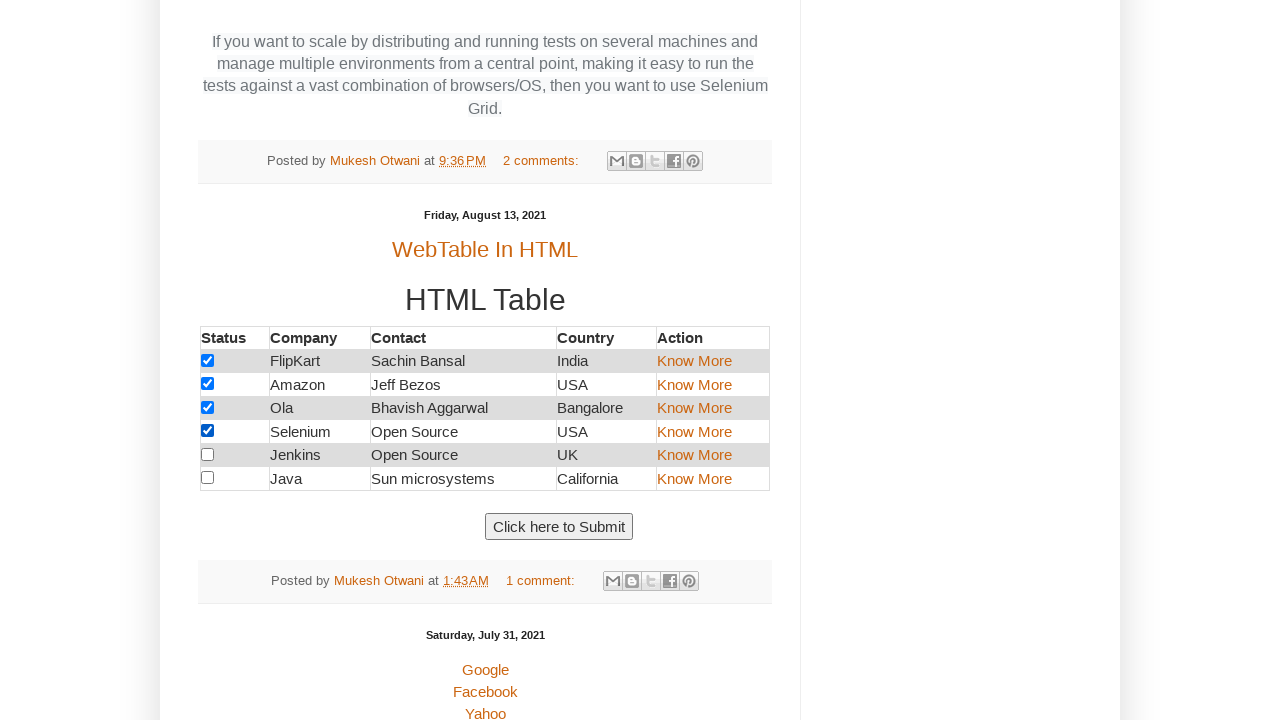

Clicked a checkbox in the web table at (208, 454) on xpath=//td//input >> nth=4
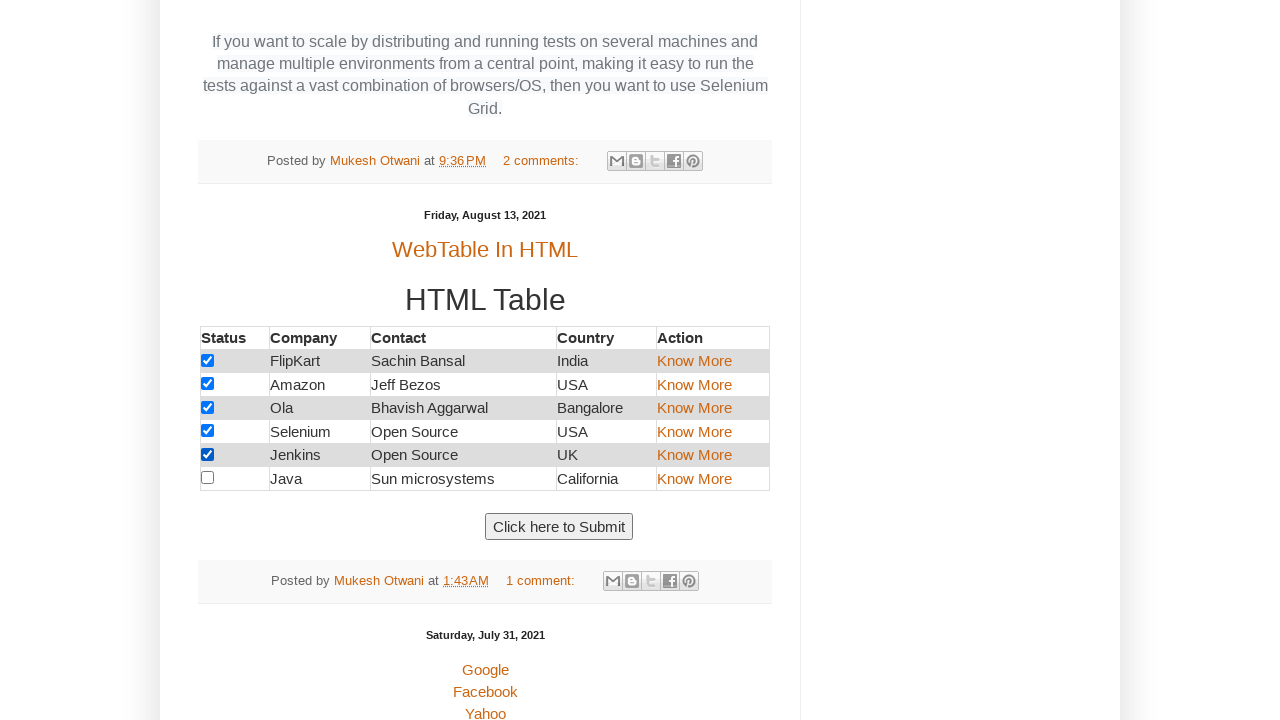

Clicked a checkbox in the web table at (208, 478) on xpath=//td//input >> nth=5
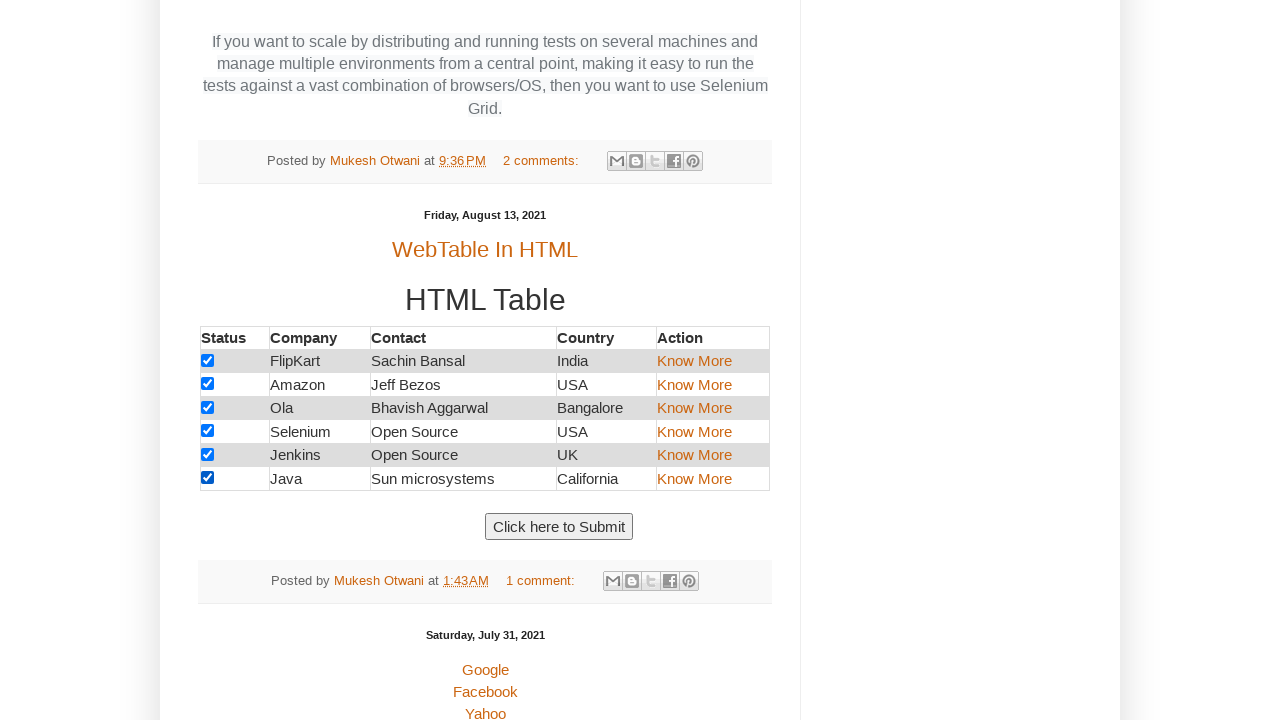

Clicked the first 'More' link in the web table at (713, 361) on xpath=//td//input//following::td[4] >> nth=0
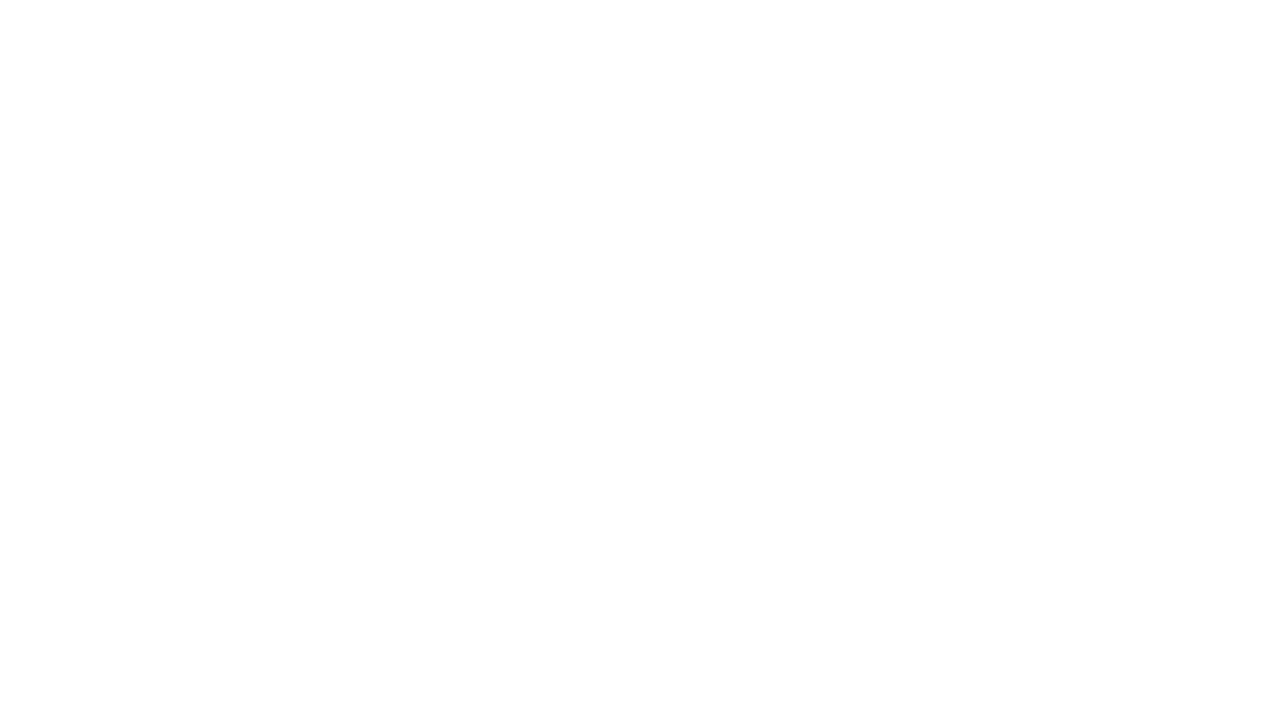

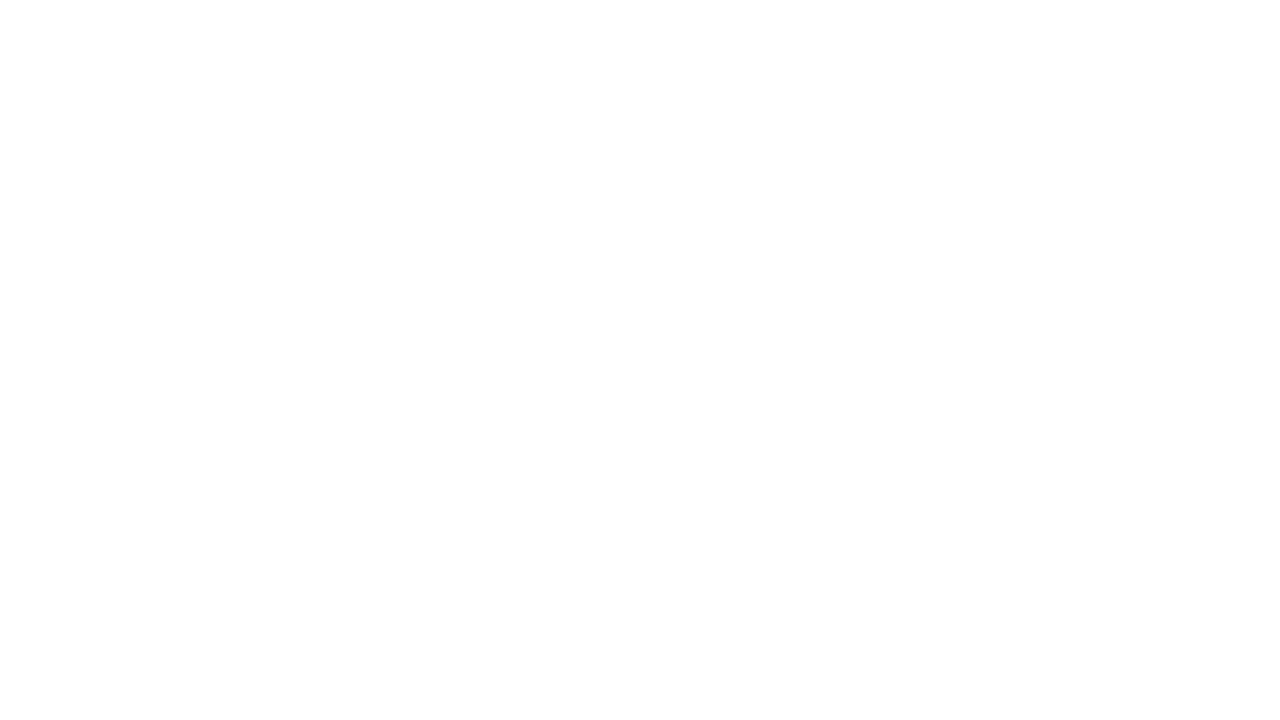